Tests various alert handling scenarios on a practice website including accepting alerts, dismissing alerts, entering text in prompts, and interacting with modal dialogs.

Starting URL: https://www.leafground.com/alert.xhtml

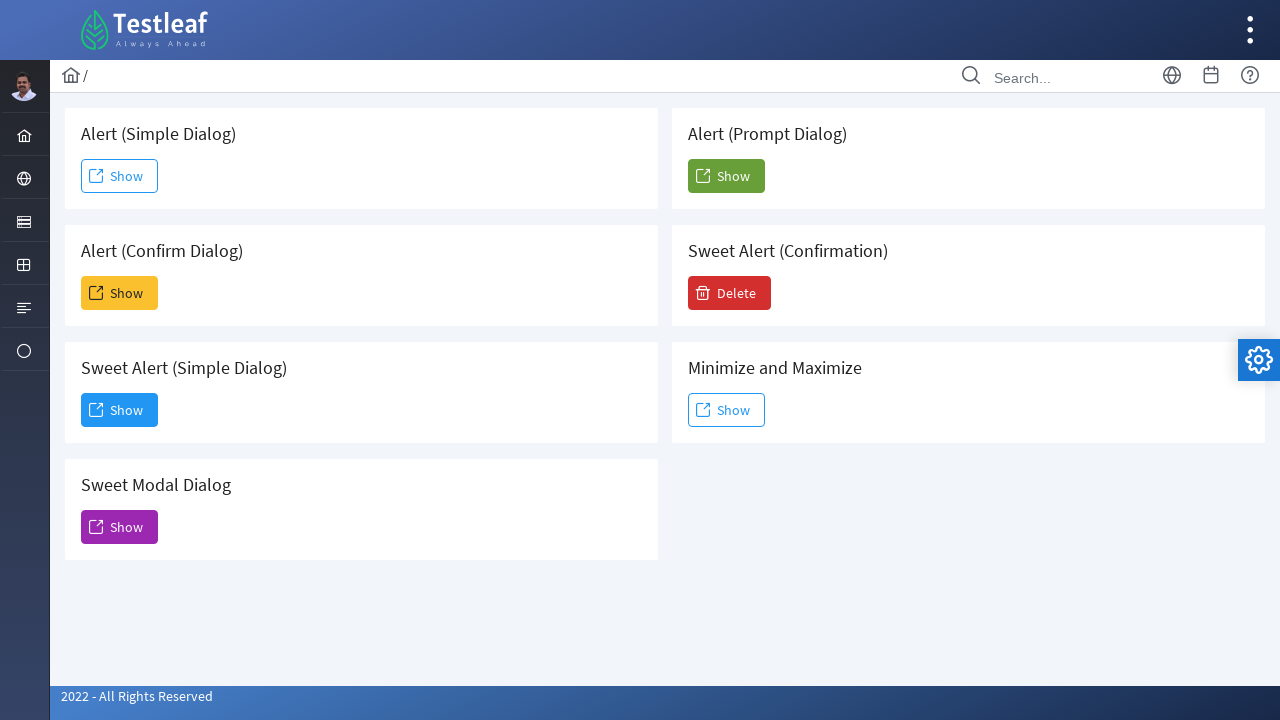

Clicked first alert button at (120, 176) on xpath=/html/body/div[1]/div[5]/div[2]/form/div/div[1]/div[1]/button/span[2]
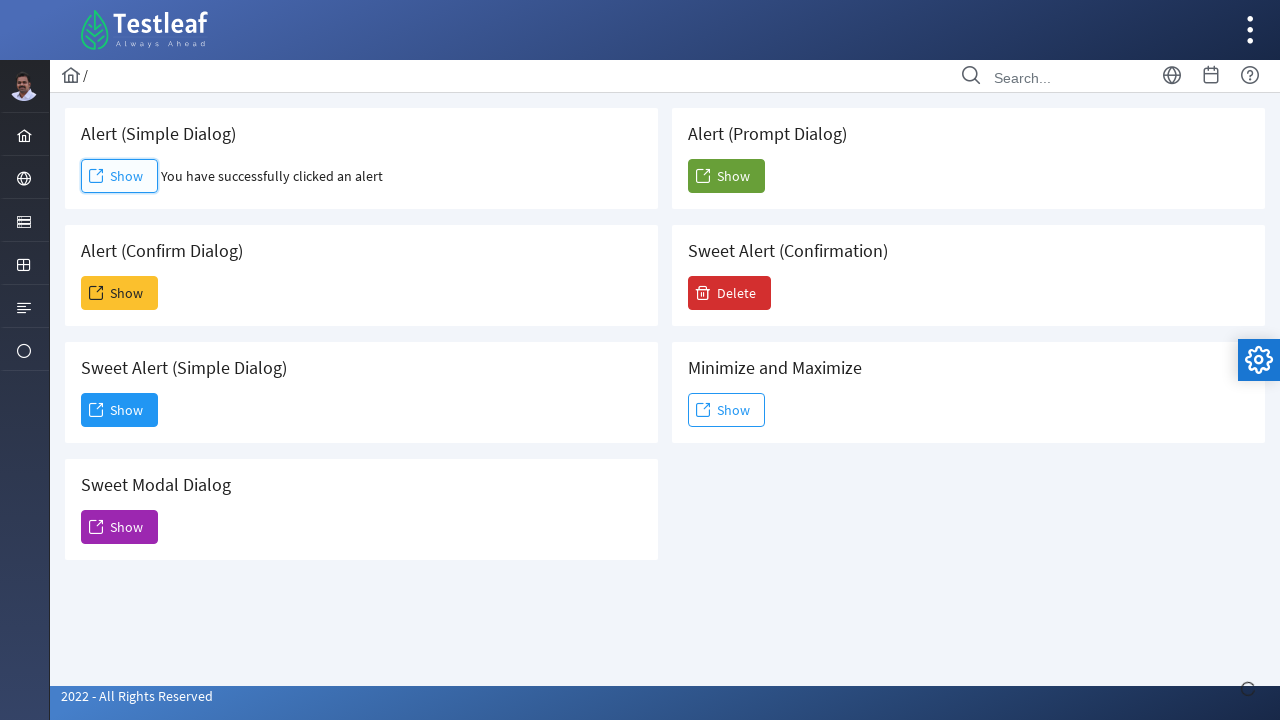

Set up dialog handler to accept alert
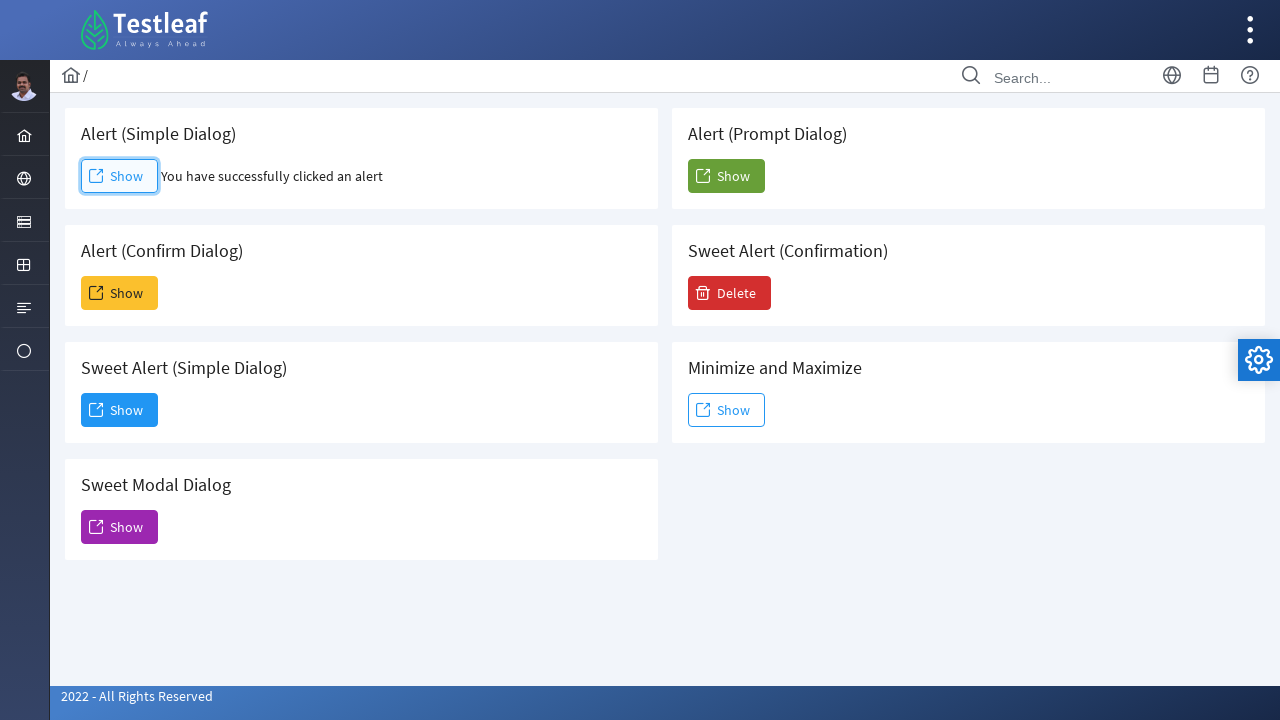

Waited 500ms for alert to be accepted
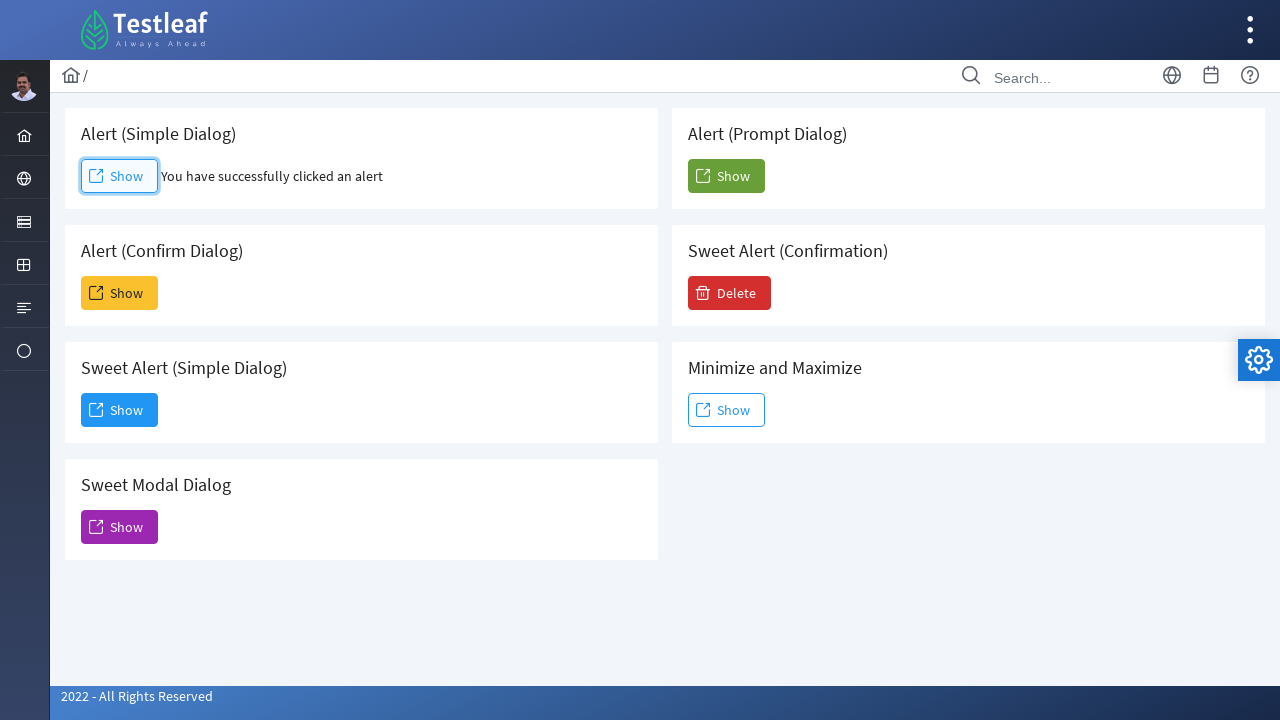

Set up dialog handler to dismiss alert
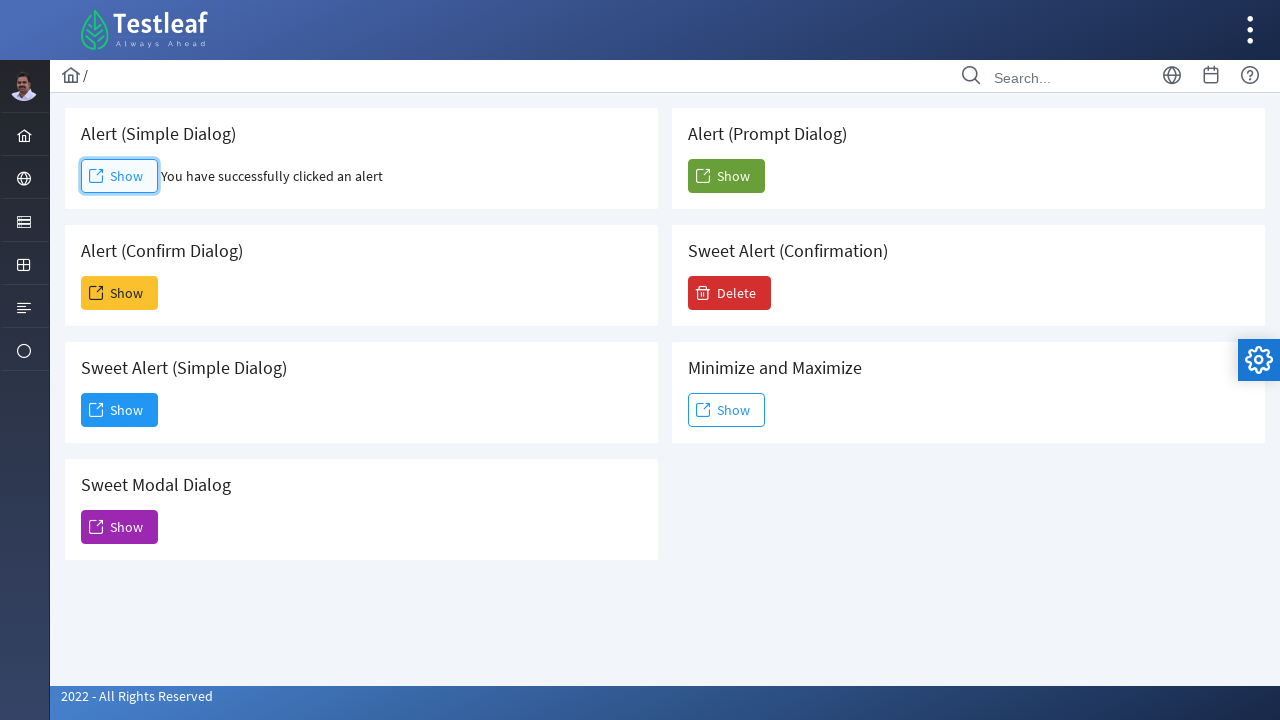

Clicked second alert button at (120, 293) on xpath=/html/body/div[1]/div[5]/div[2]/form/div/div[1]/div[2]/button/span[2]
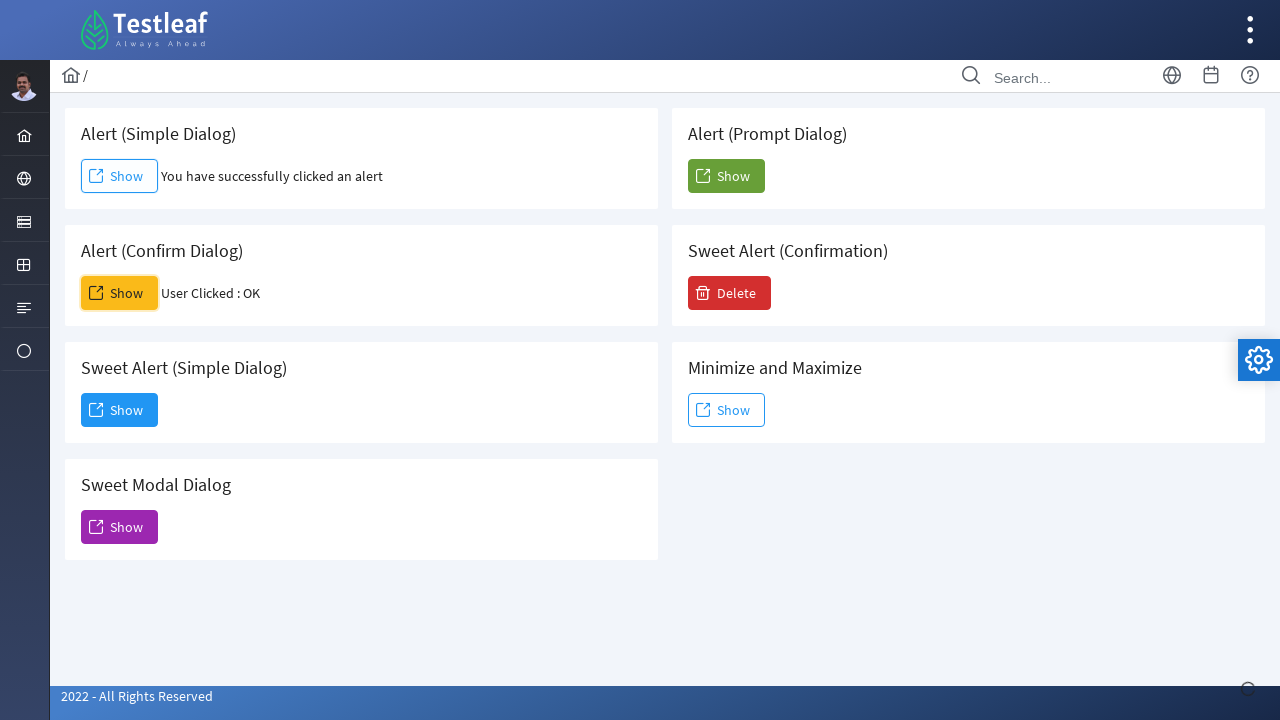

Waited 500ms for alert to be dismissed
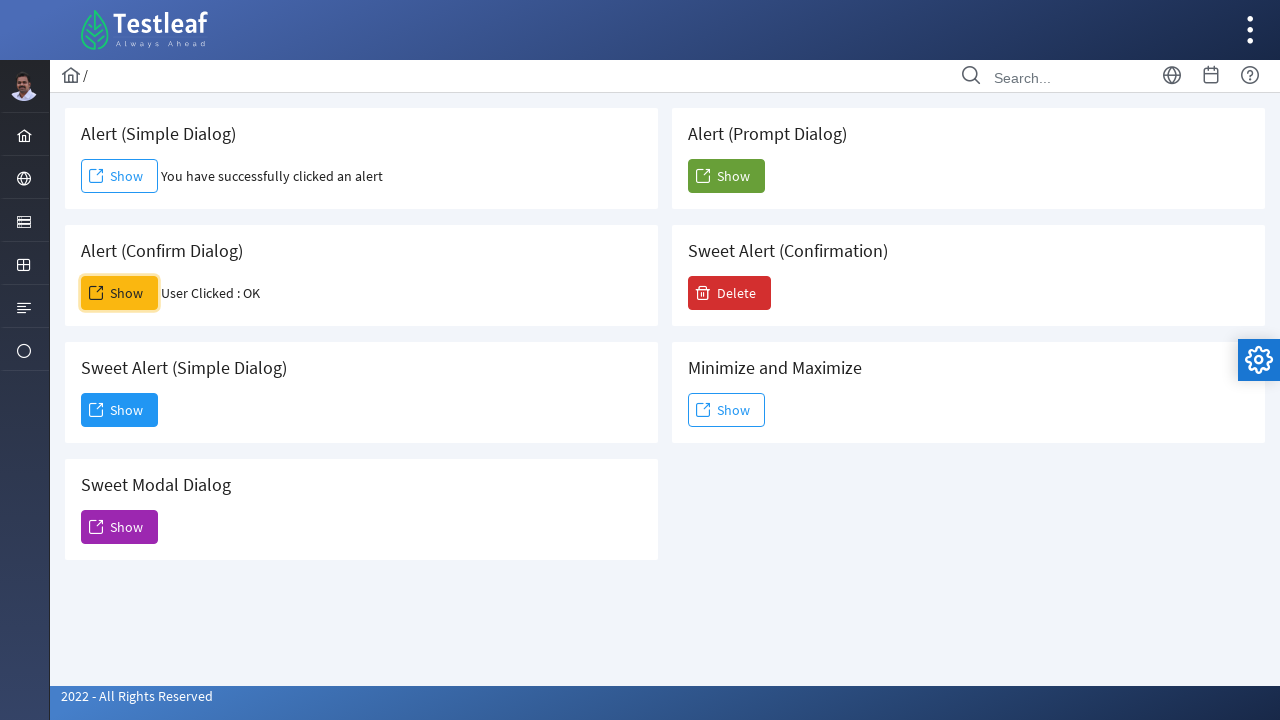

Set up dialog handler to enter text in prompt
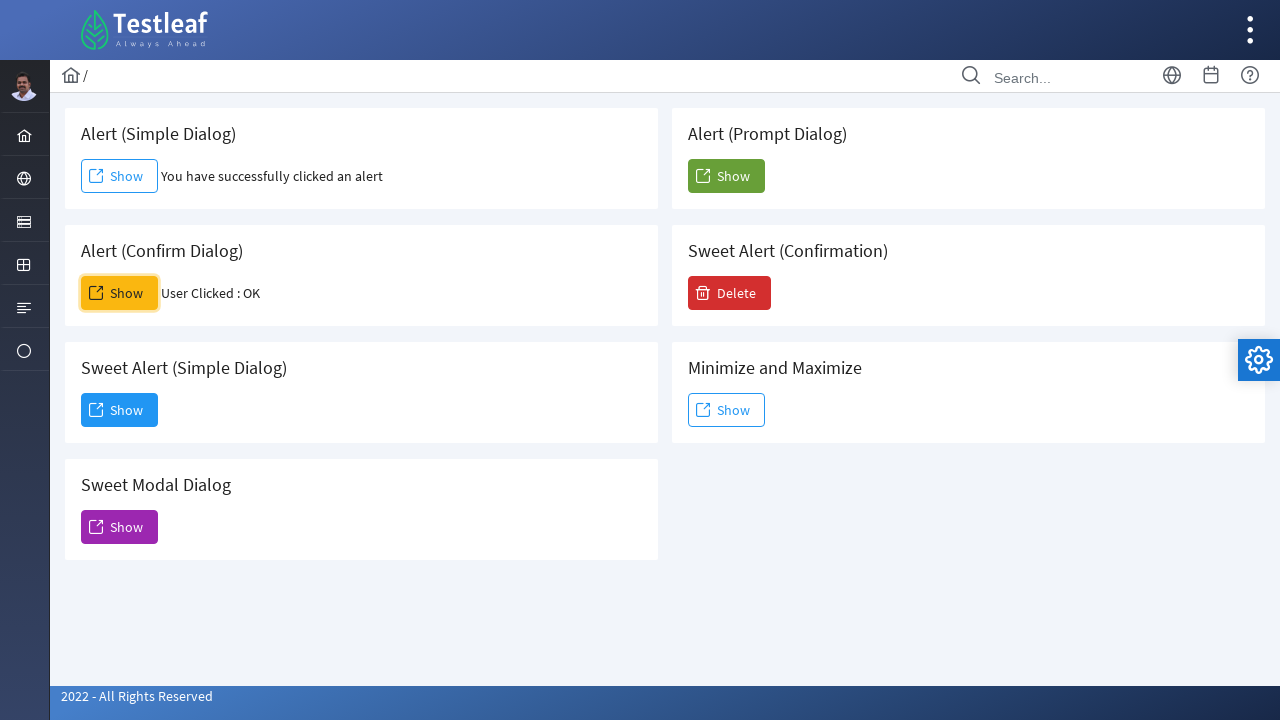

Clicked third alert button (prompt) at (726, 176) on xpath=/html/body/div[1]/div[5]/div[2]/form/div/div[2]/div[1]/button/span[2]
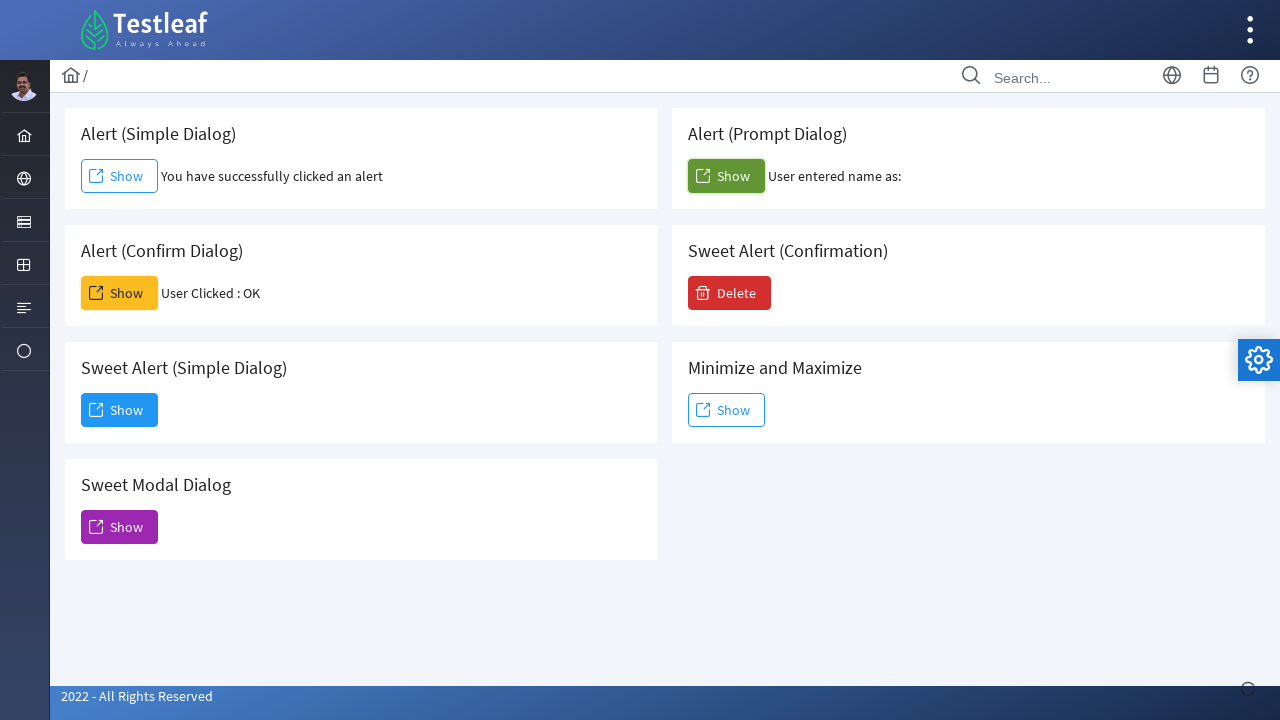

Waited 500ms for prompt text 'SeleniumTest' to be entered and accepted
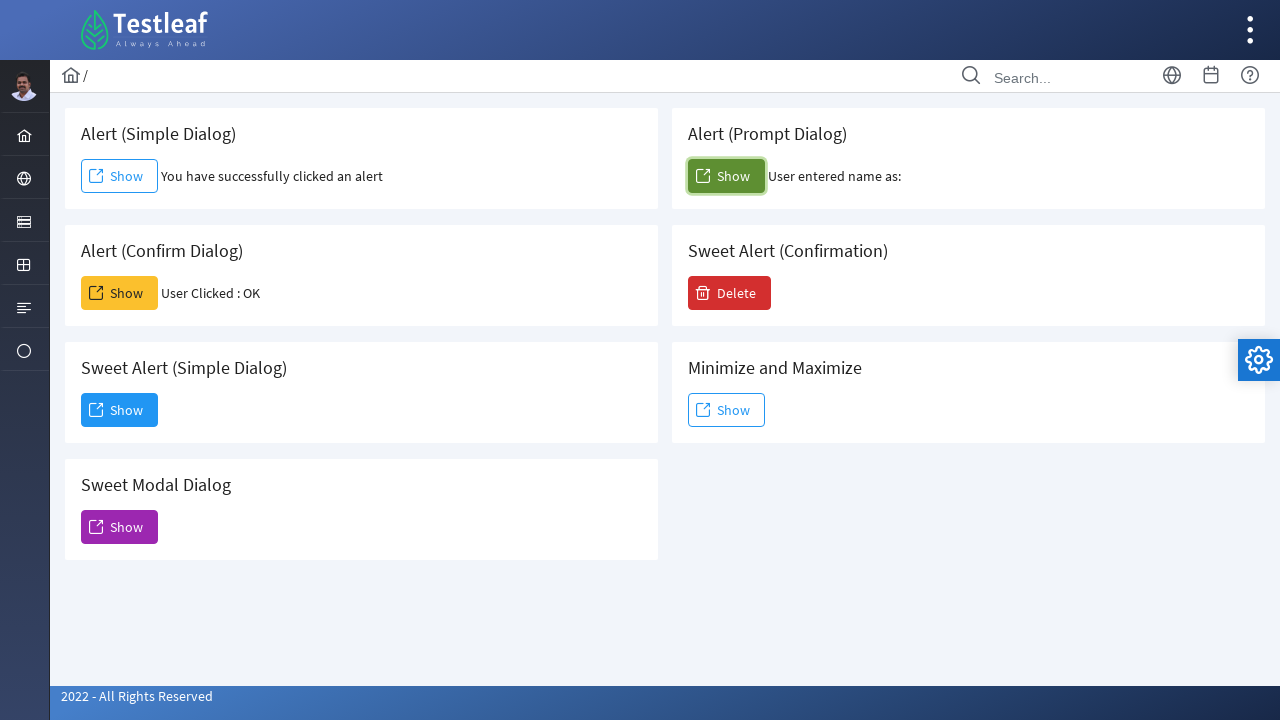

Clicked fourth button to open modal dialog at (120, 527) on xpath=/html/body/div[1]/div[5]/div[2]/form/div/div[1]/div[4]/button/span[2]
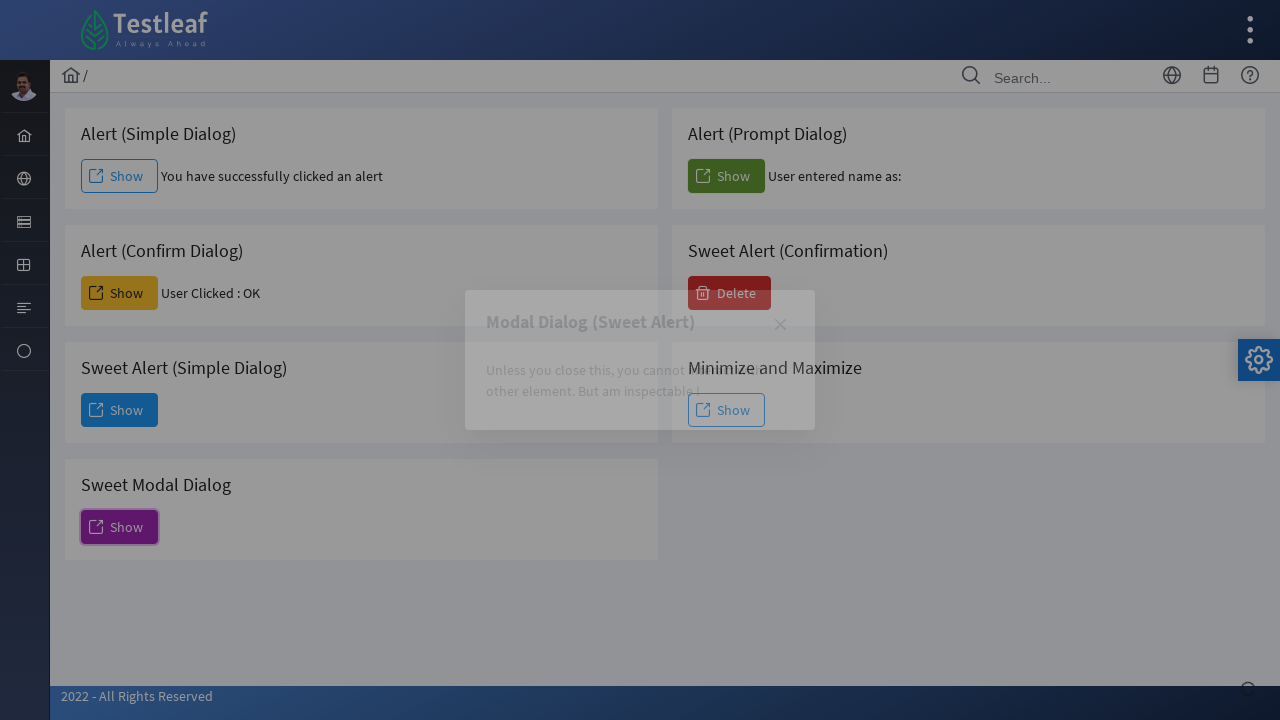

Waited for modal dialog close button to appear
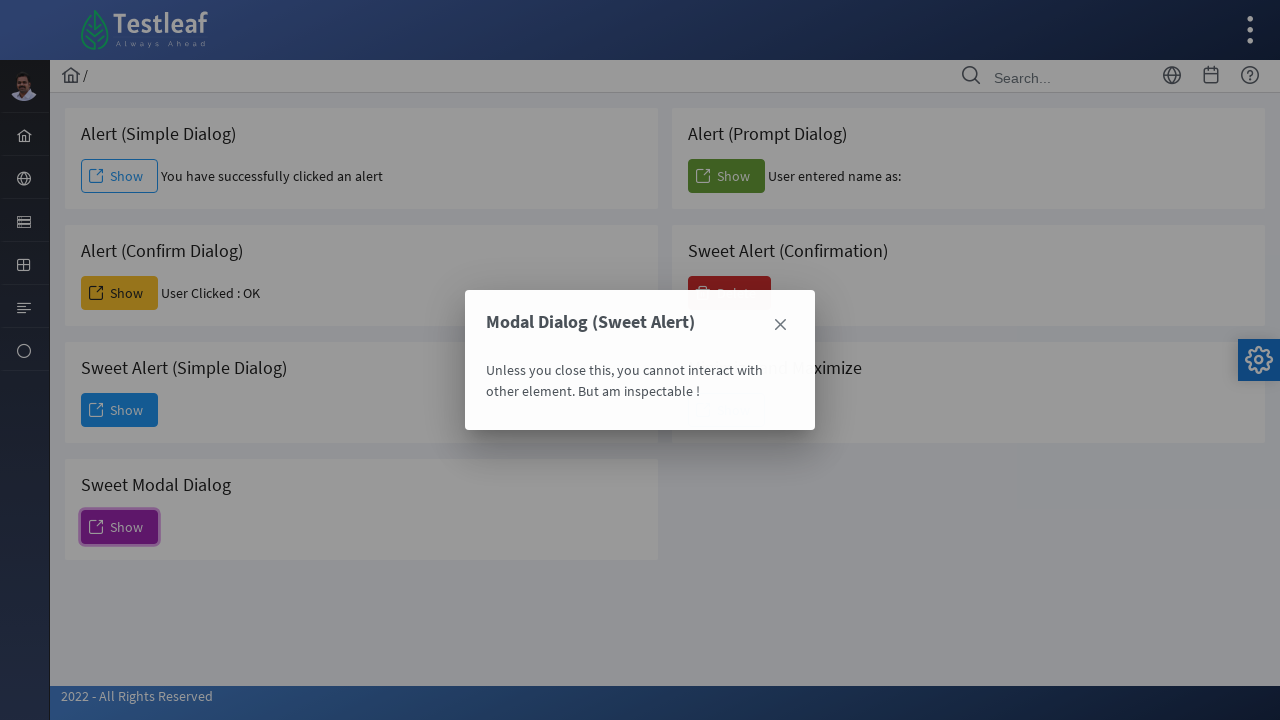

Clicked close button on modal dialog at (780, 325) on xpath=/html/body/div[1]/div[5]/div[2]/form/div/div[1]/div[4]/div/div[1]/a
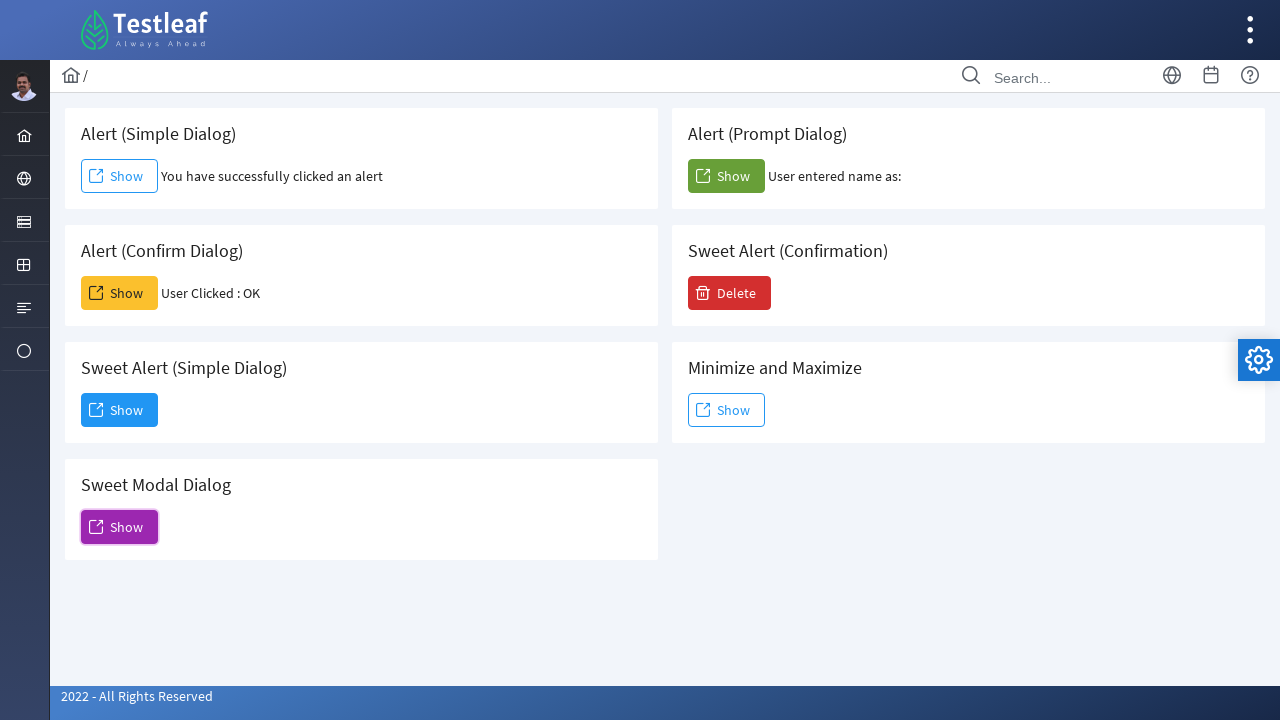

Clicked fifth button to open confirmation modal at (120, 410) on xpath=/html/body/div[1]/div[5]/div[2]/form/div/div[1]/div[3]/button/span[2]
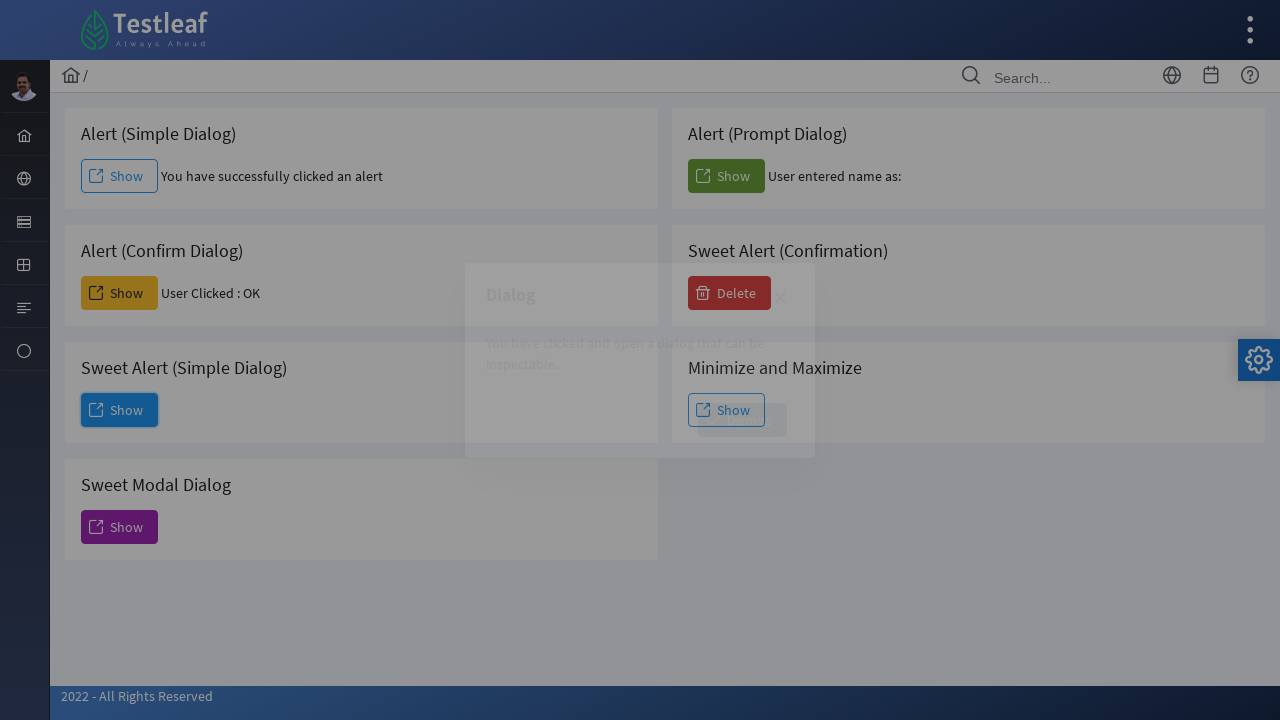

Waited for confirmation button in modal to appear
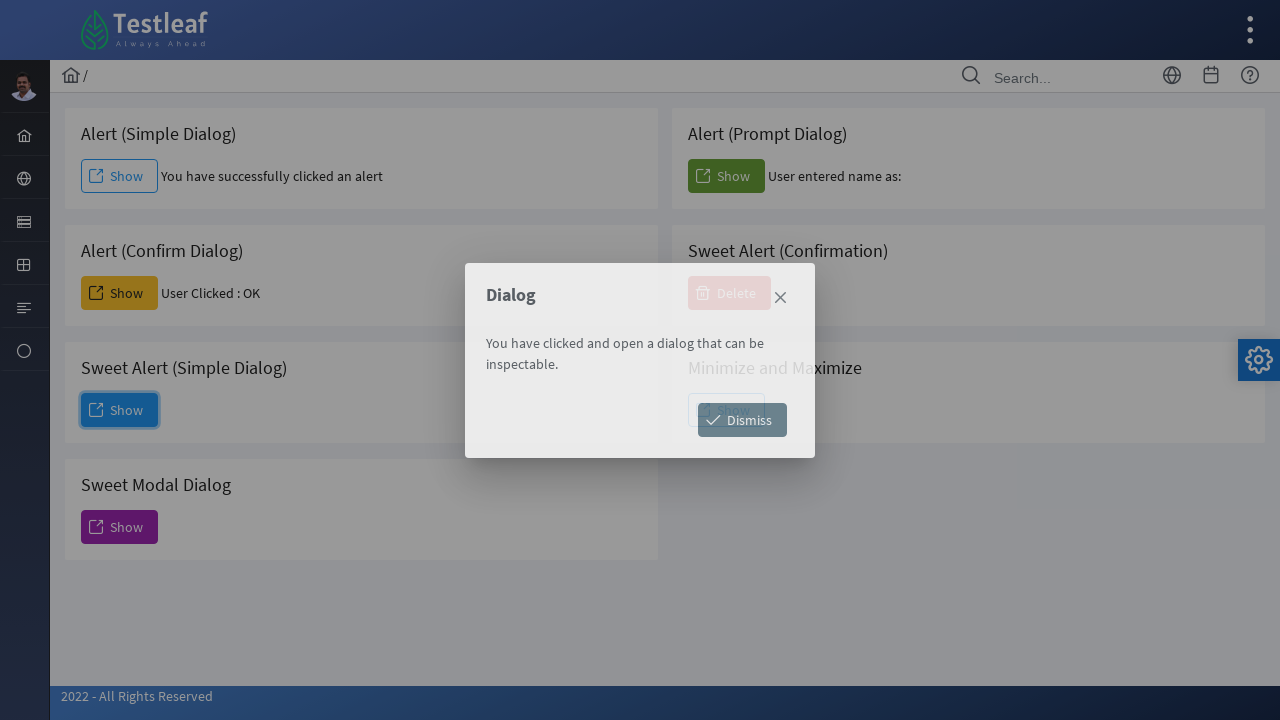

Clicked confirmation button in modal dialog at (742, 420) on xpath=/html/body/div[1]/div[5]/div[2]/form/div/div[1]/div[3]/div/div[3]/span/but
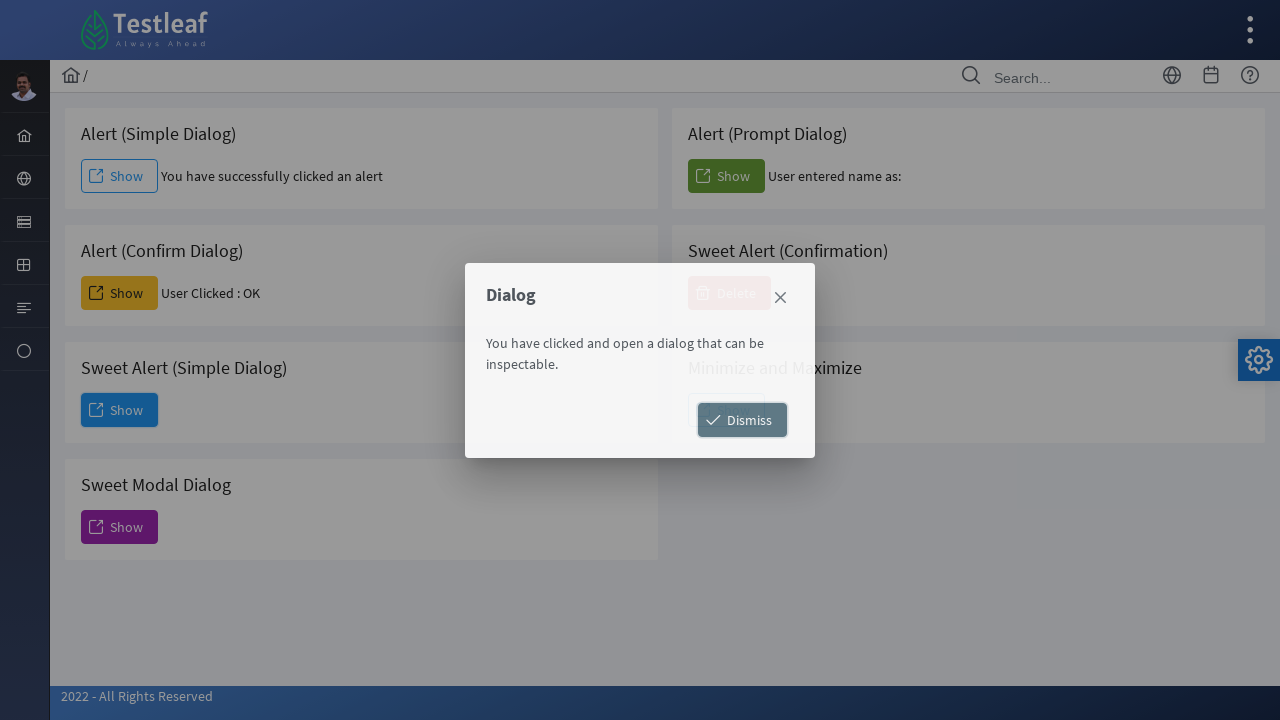

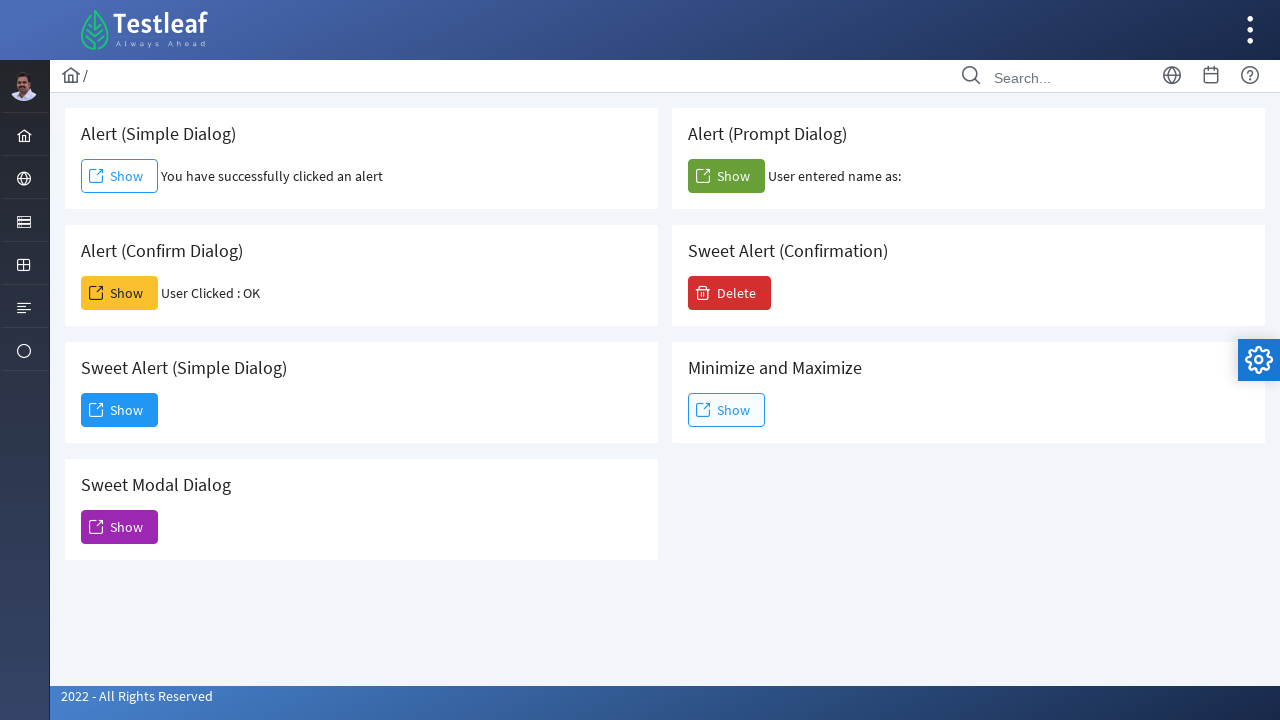